Tests hover functionality by hovering over multiple user profile images on the hovers demo page to reveal hidden information.

Starting URL: https://the-internet.herokuapp.com/hovers

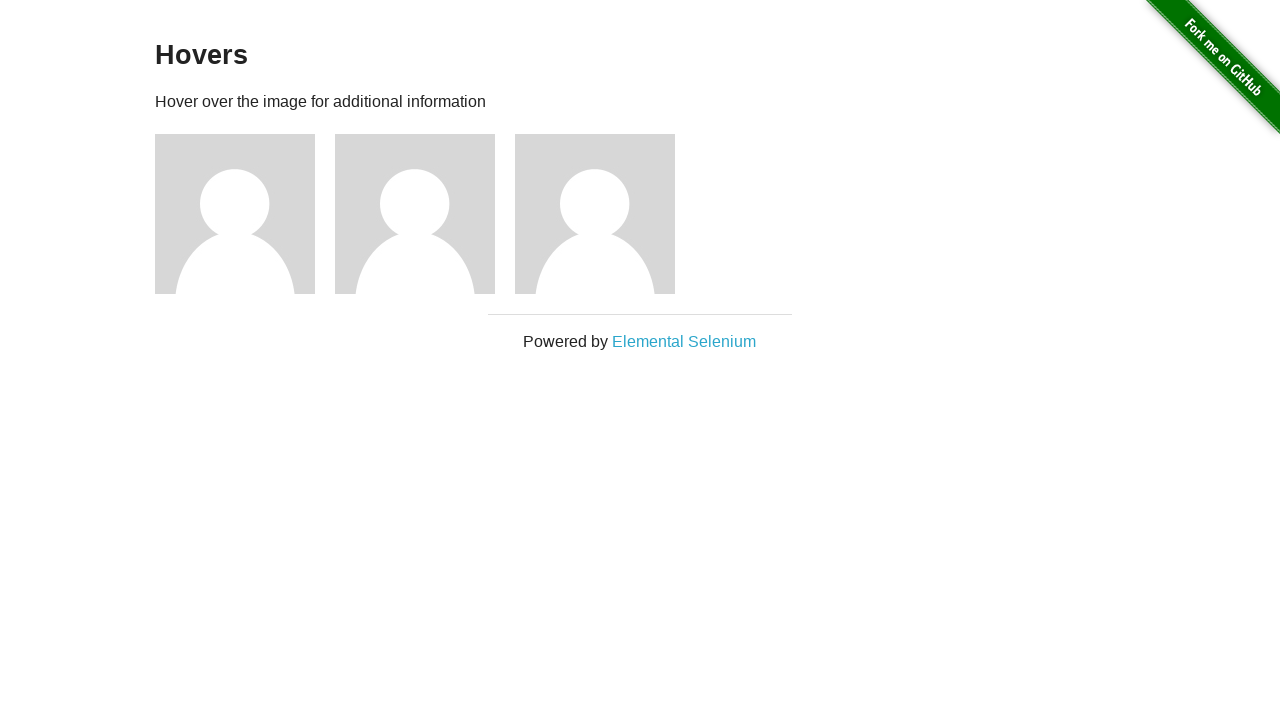

Located all user profile images on the hovers demo page
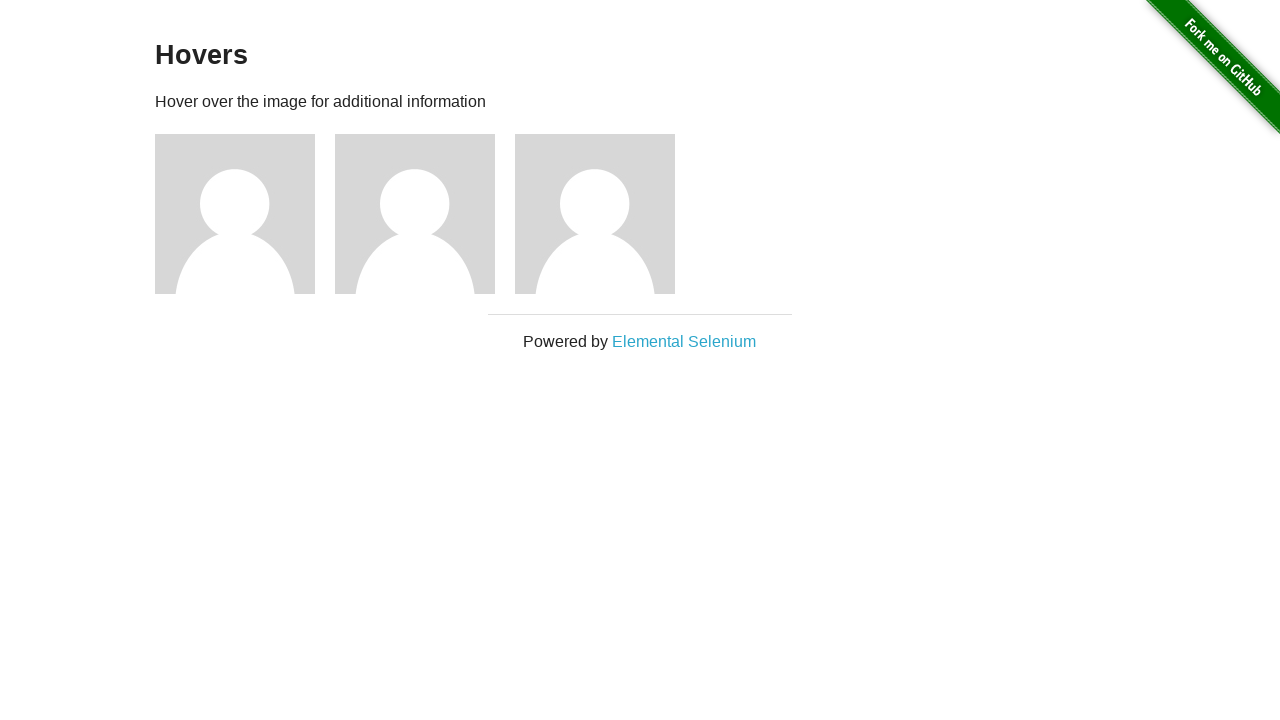

Hovered over the first user profile image to reveal hidden information at (235, 214) on .figure img >> nth=0
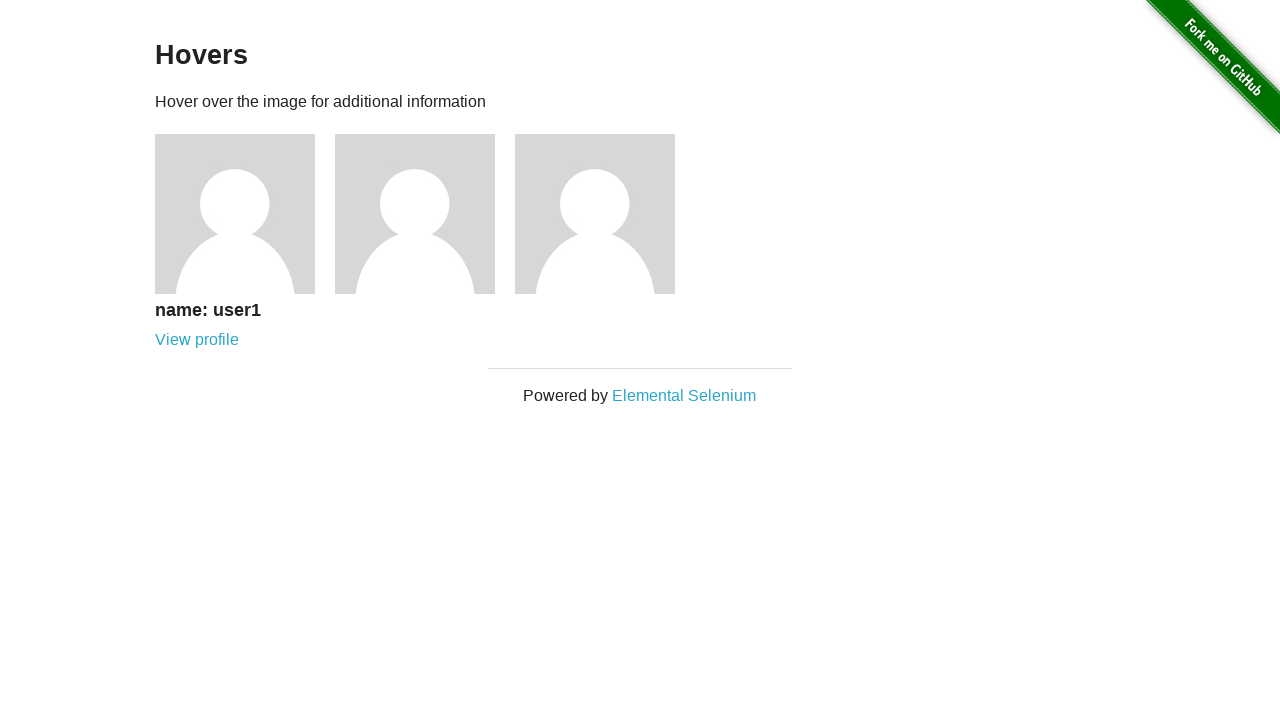

Waited 2 seconds to observe the hover effect on first image
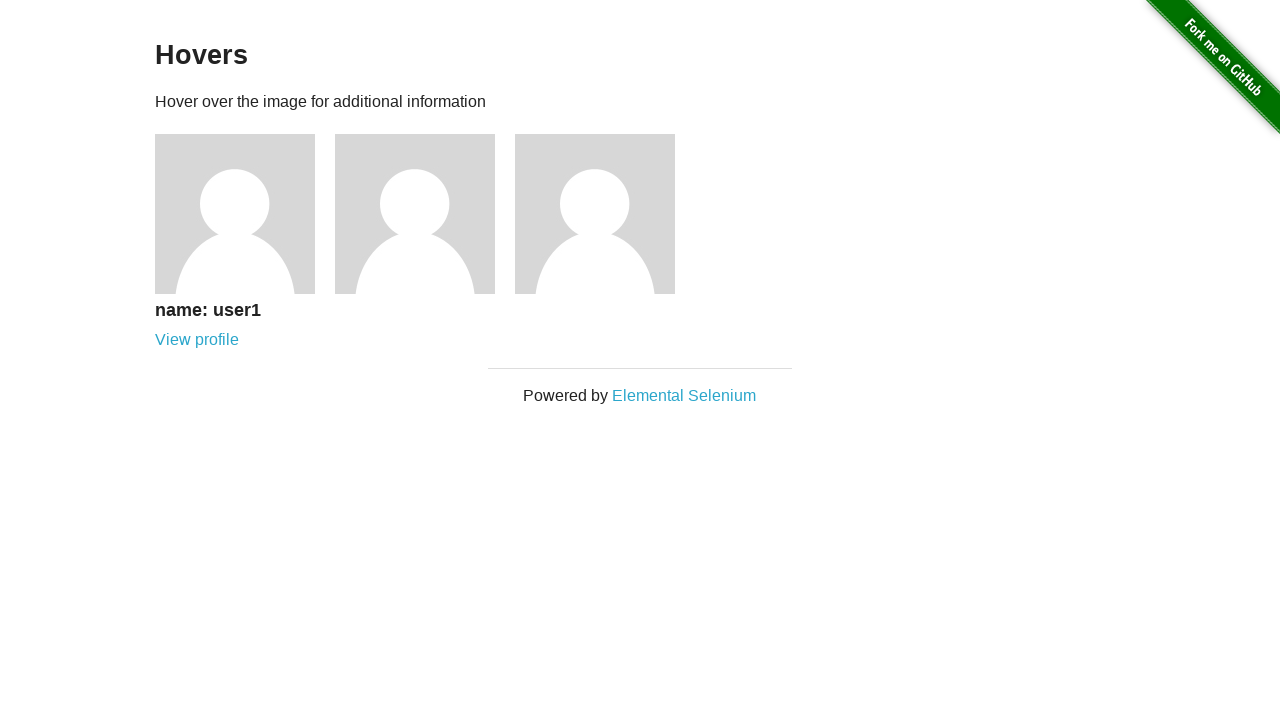

Hovered over the second user profile image to reveal hidden information at (415, 214) on .figure img >> nth=1
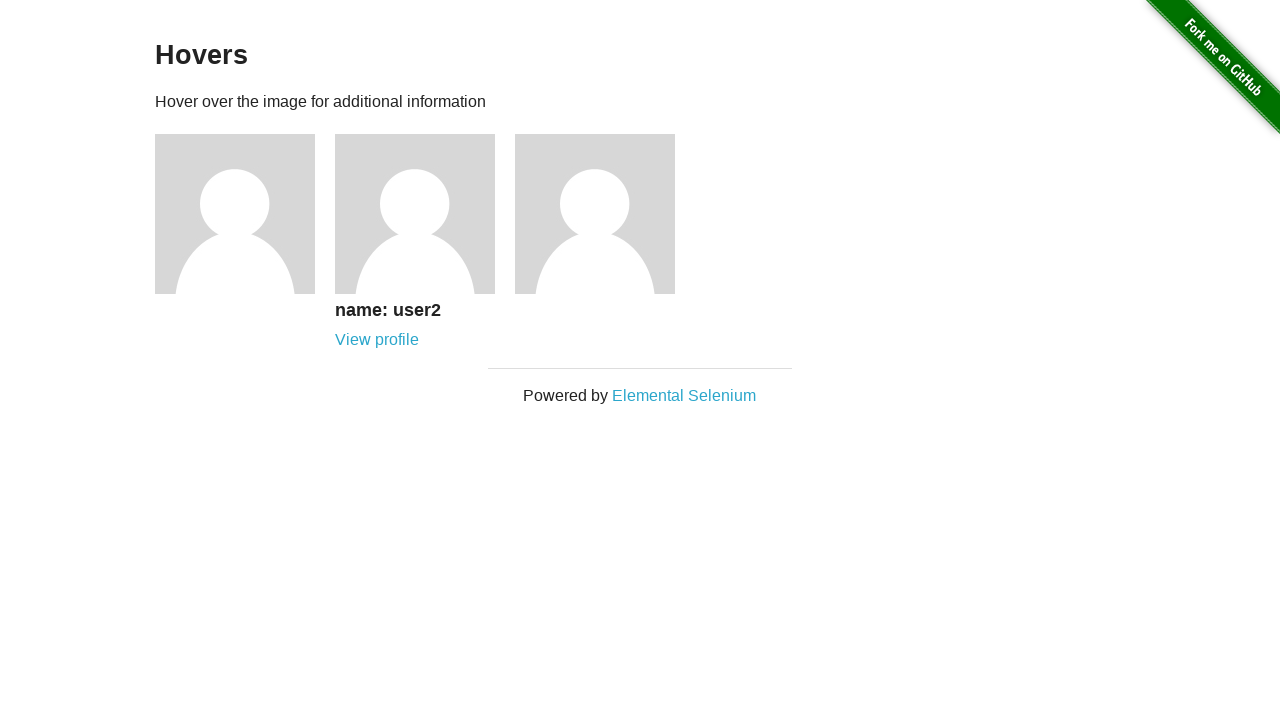

Waited 2 seconds to observe the hover effect on second image
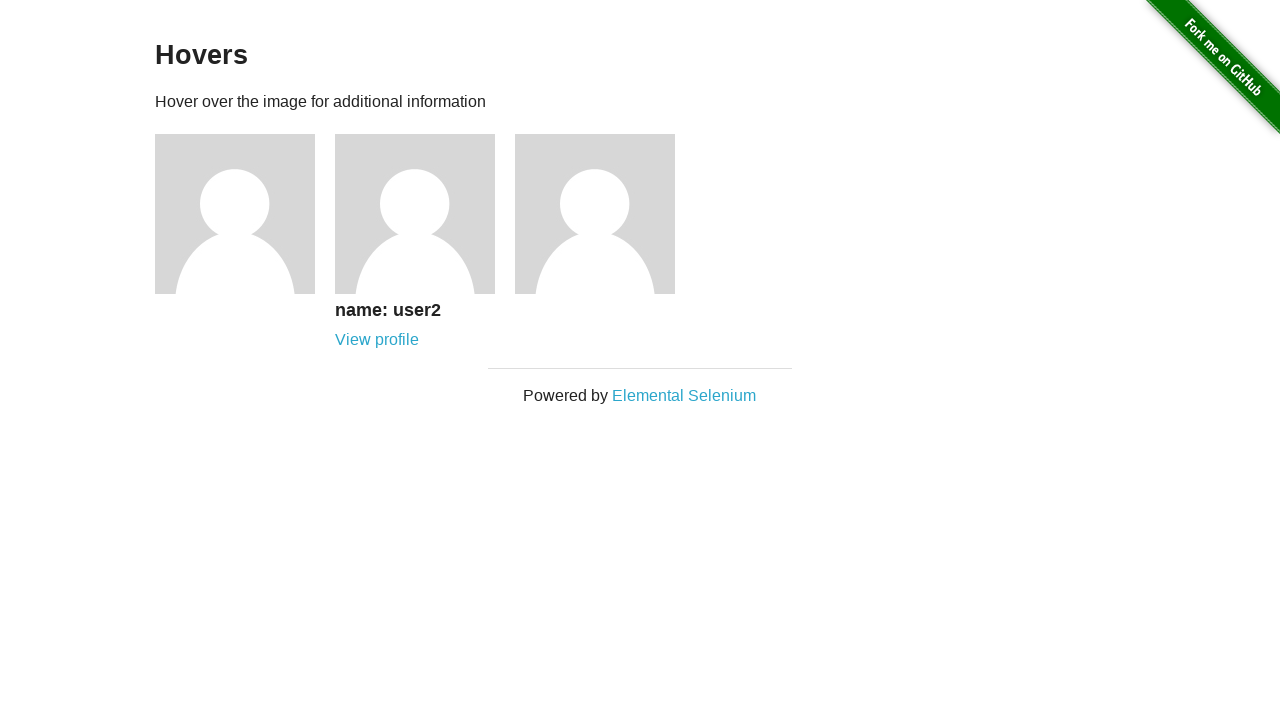

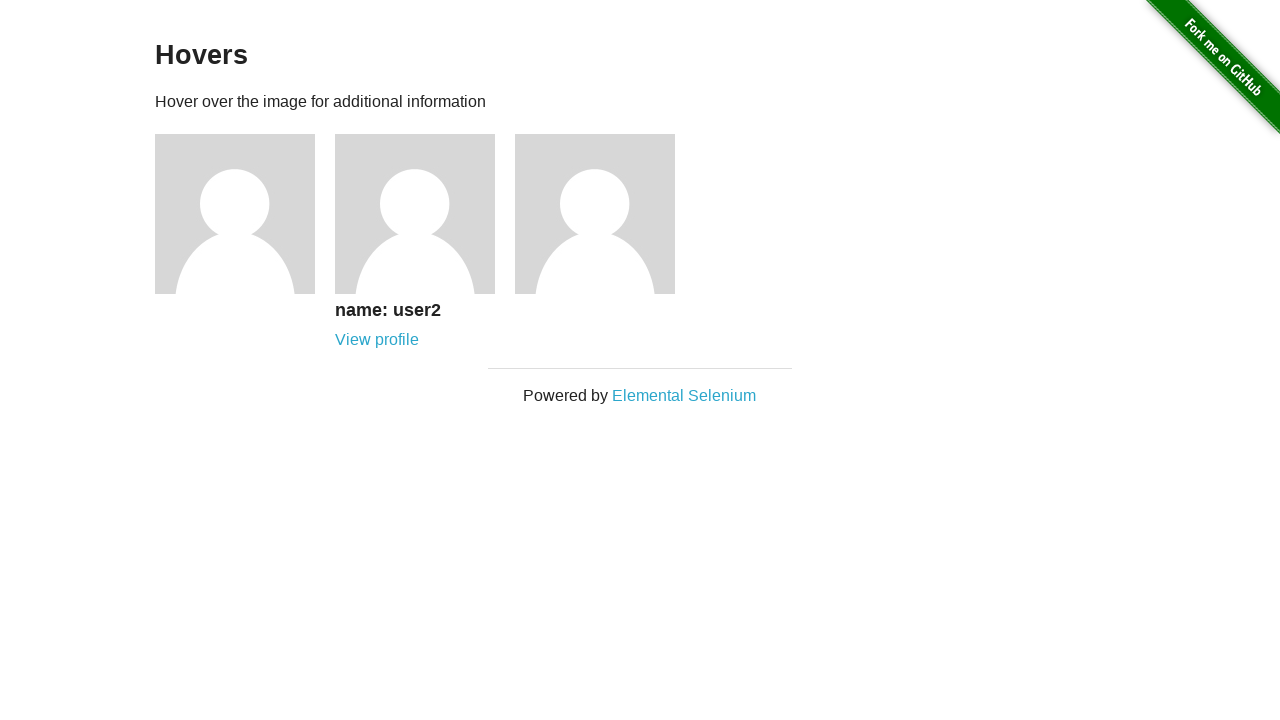